Tests vehicle registration lookup functionality by entering a UK vehicle registration number and verifying that vehicle details (make, model, year) are displayed on the results page.

Starting URL: https://car-checking.com/

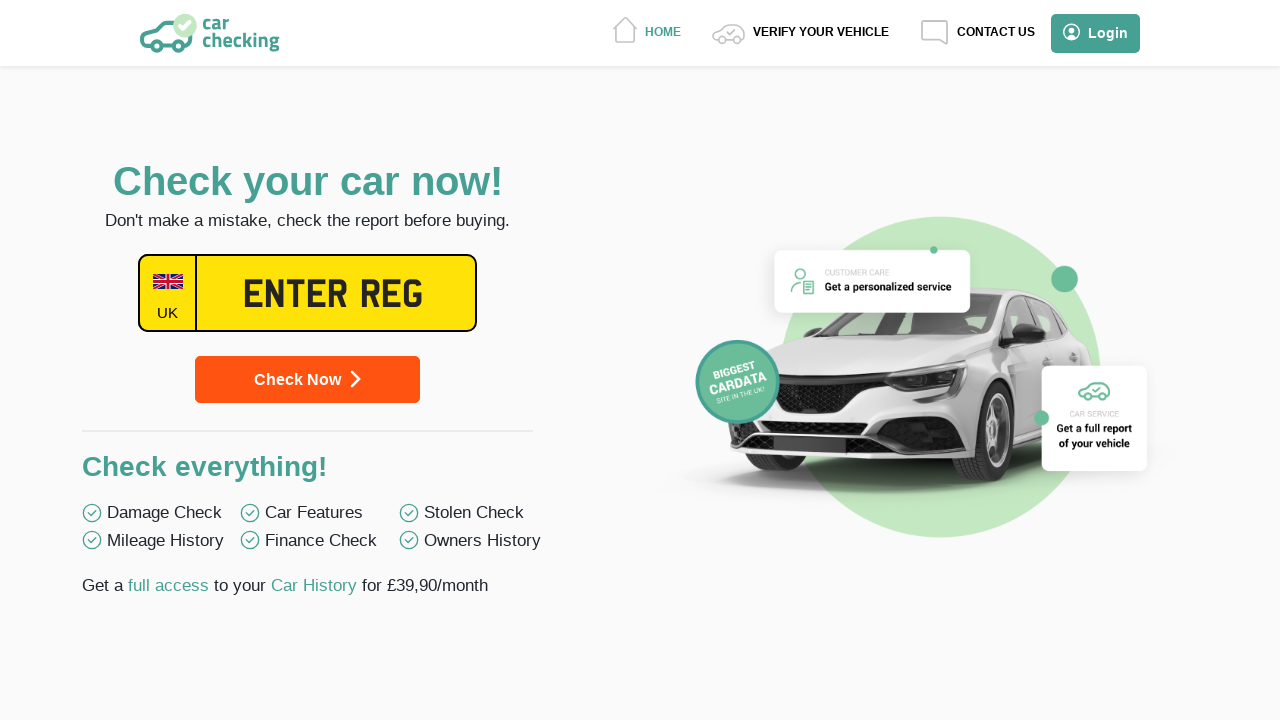

Registration input form became visible
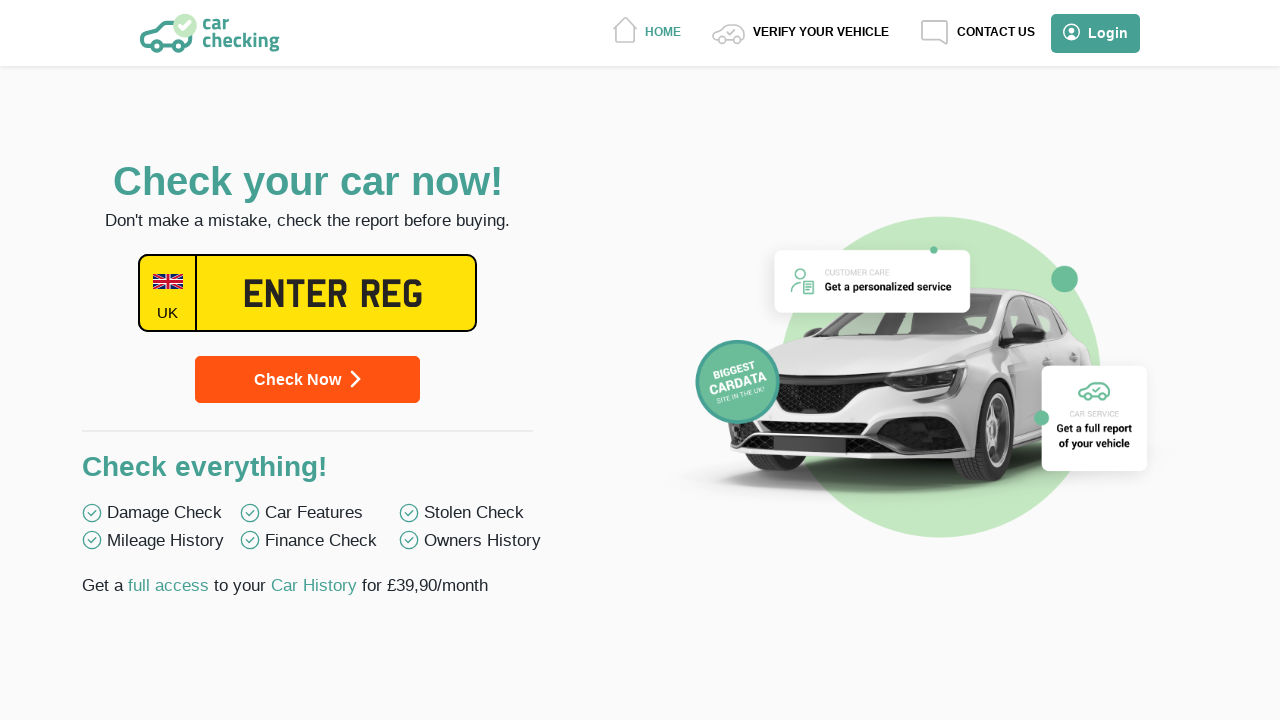

Entered vehicle registration number 'AD58 VNF' on #subForm1
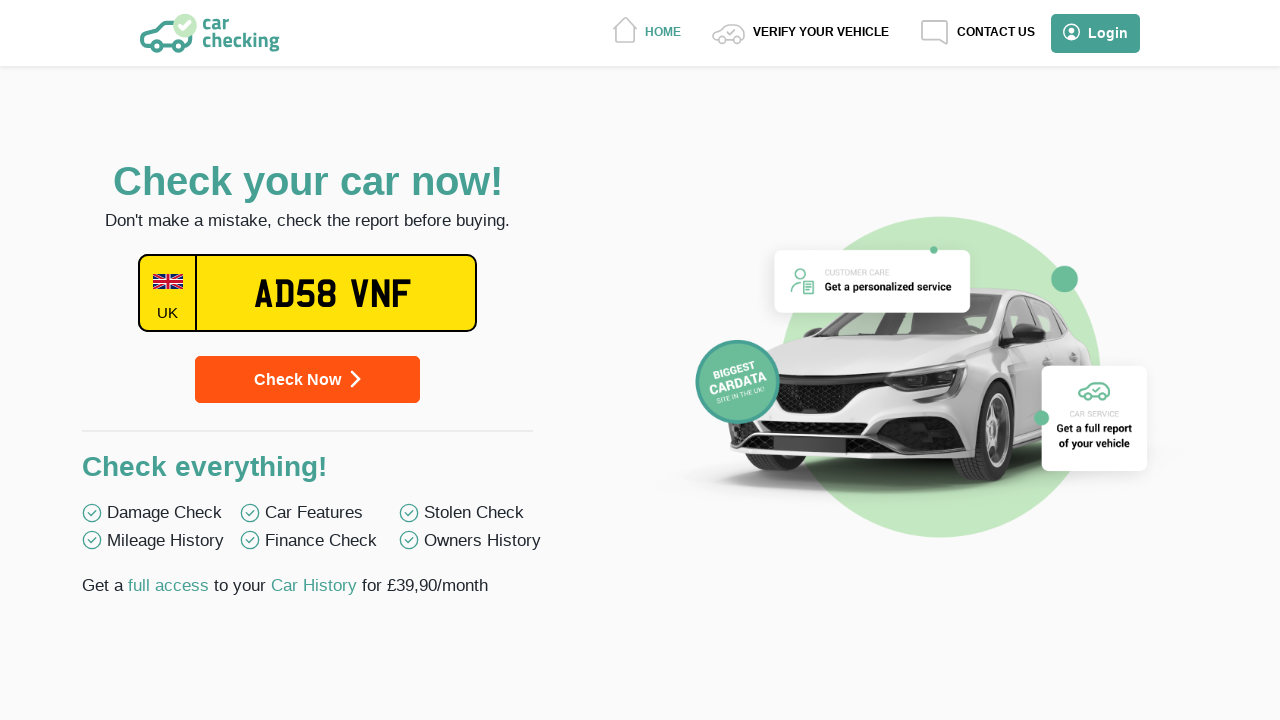

Clicked submit button to search for vehicle details at (308, 379) on button[type='submit']
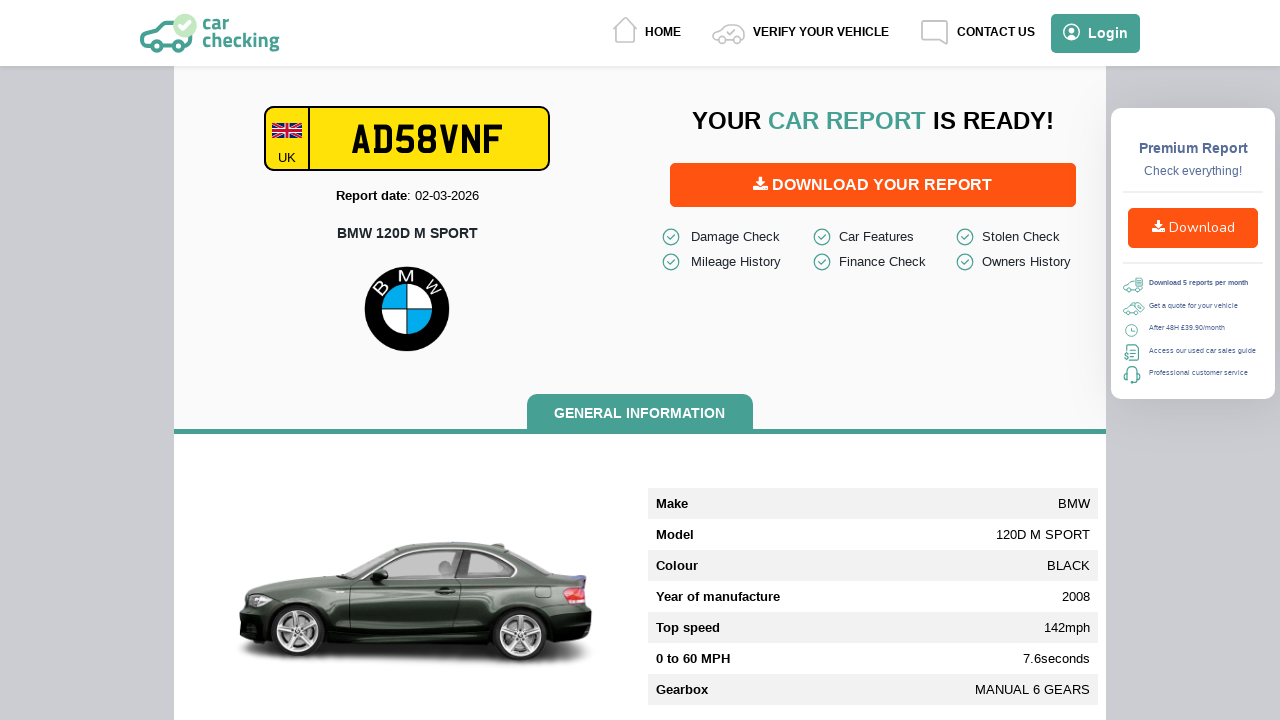

Vehicle results page loaded with general information section
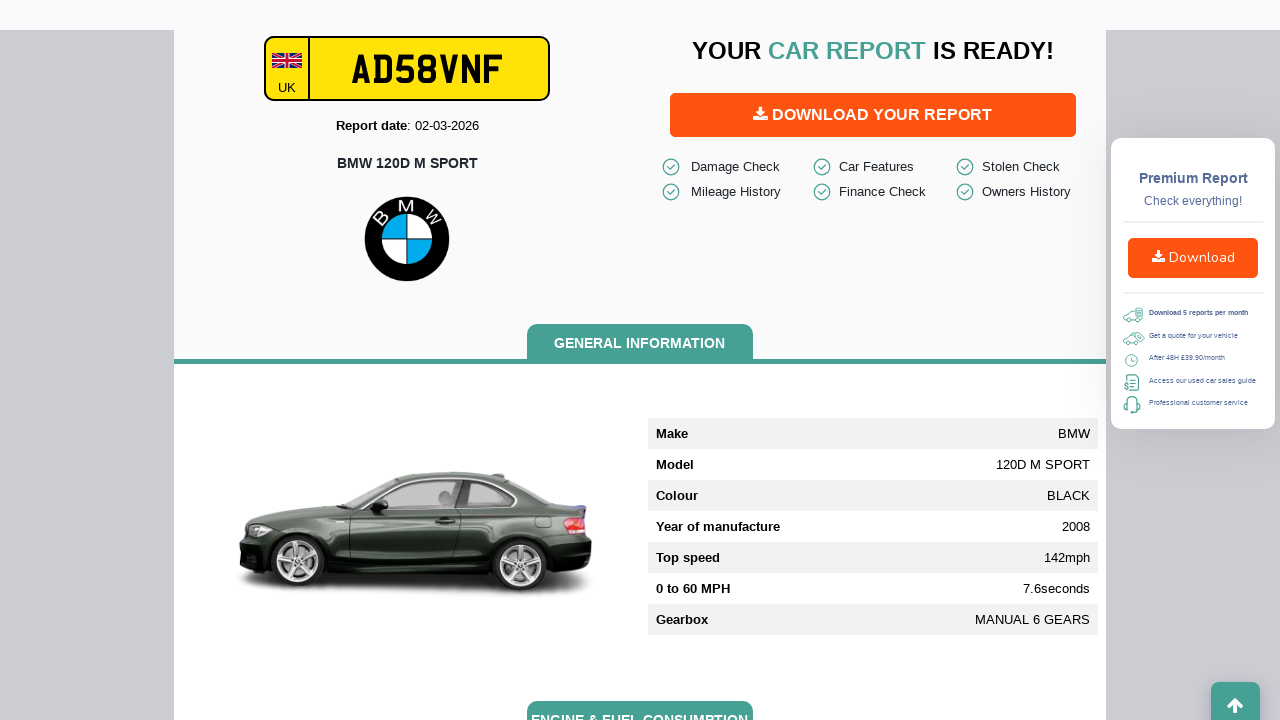

Vehicle Make field is visible on results page
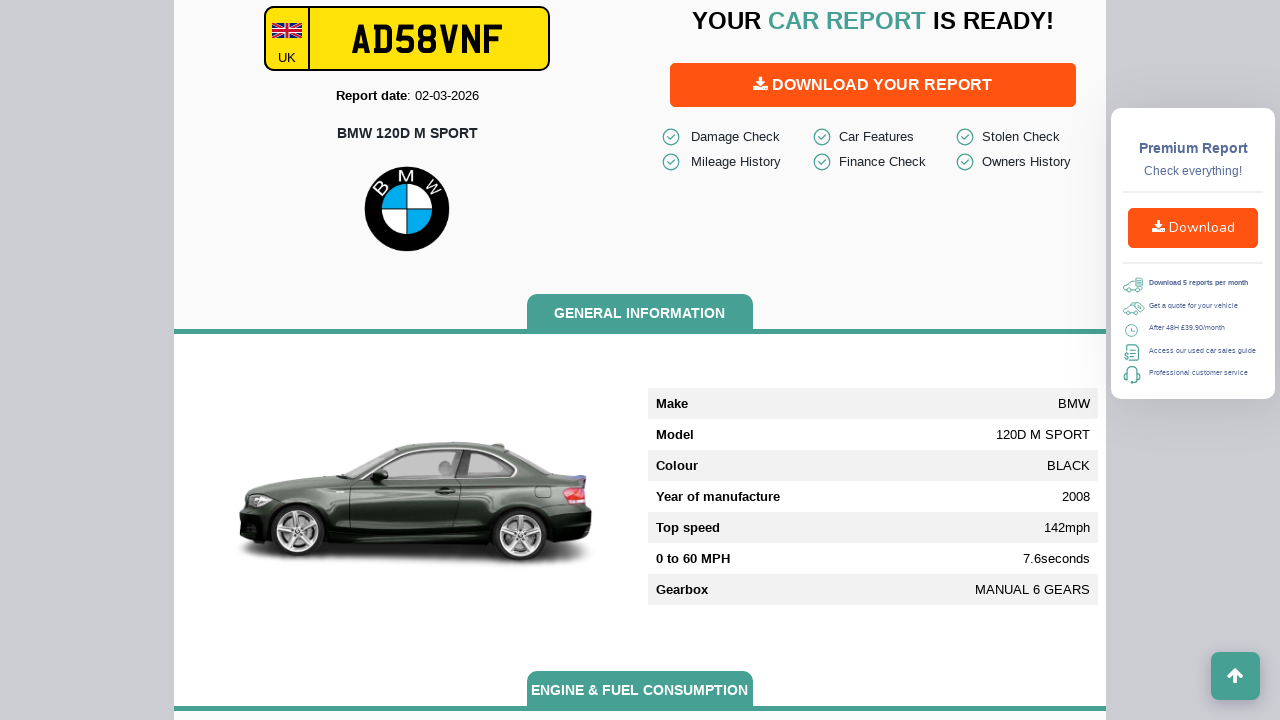

Vehicle Model field is visible on results page
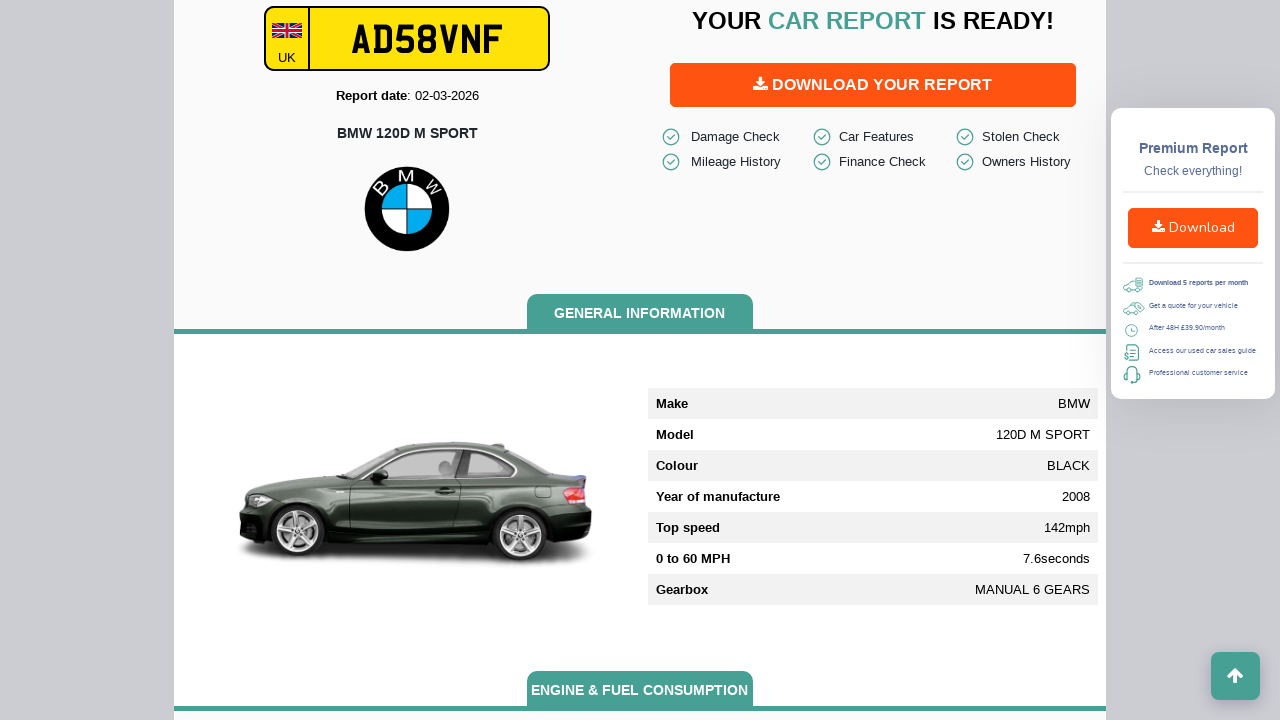

Vehicle Year field is visible on results page
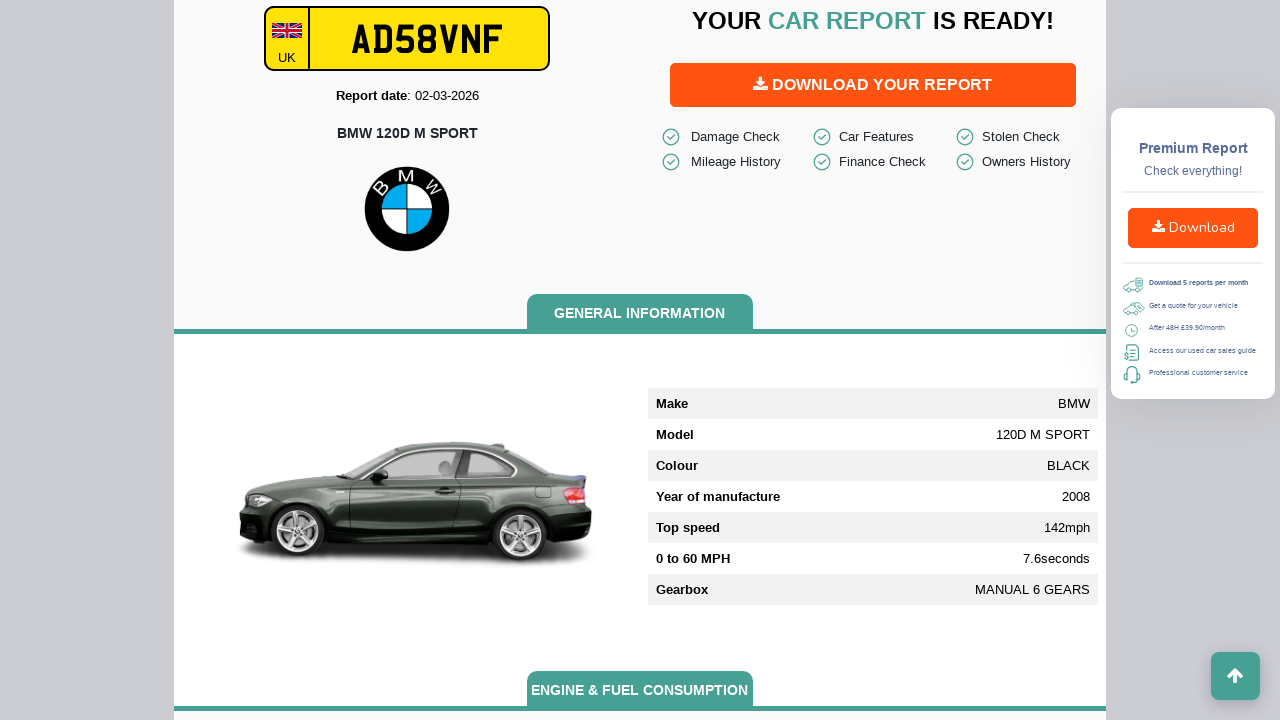

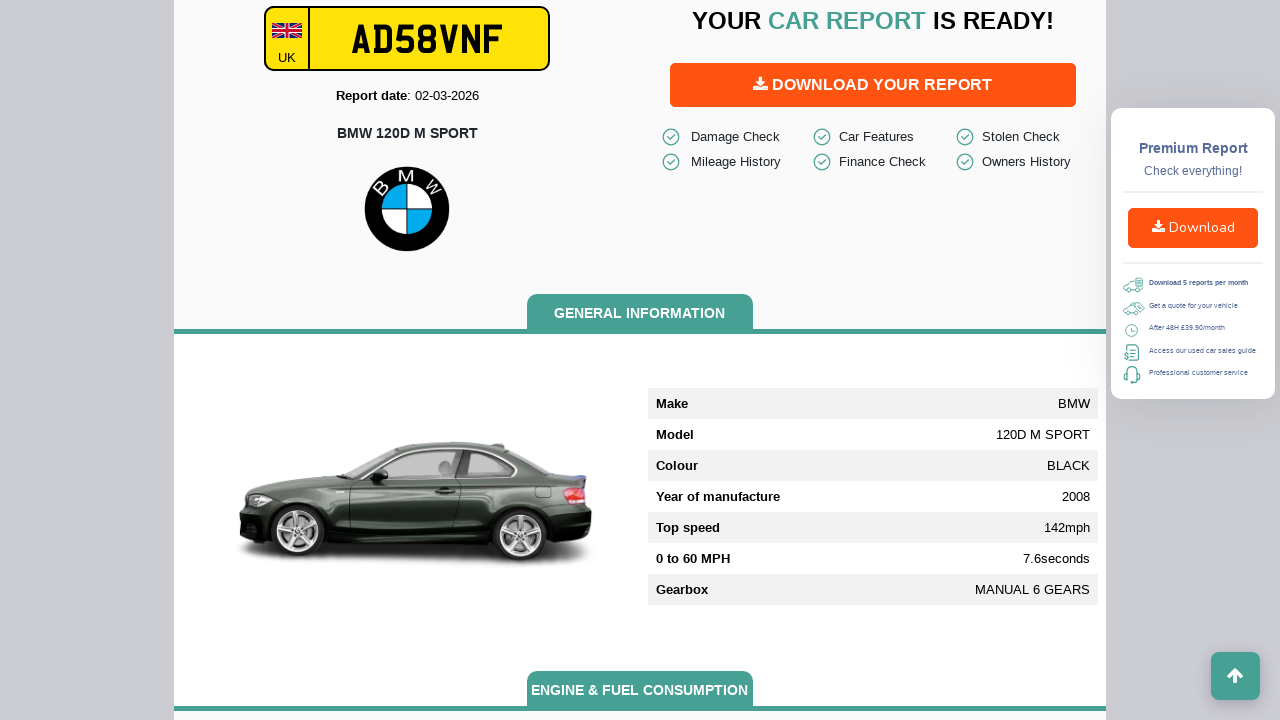